Tests filtering to display only completed items by clicking the Completed filter link

Starting URL: https://demo.playwright.dev/todomvc

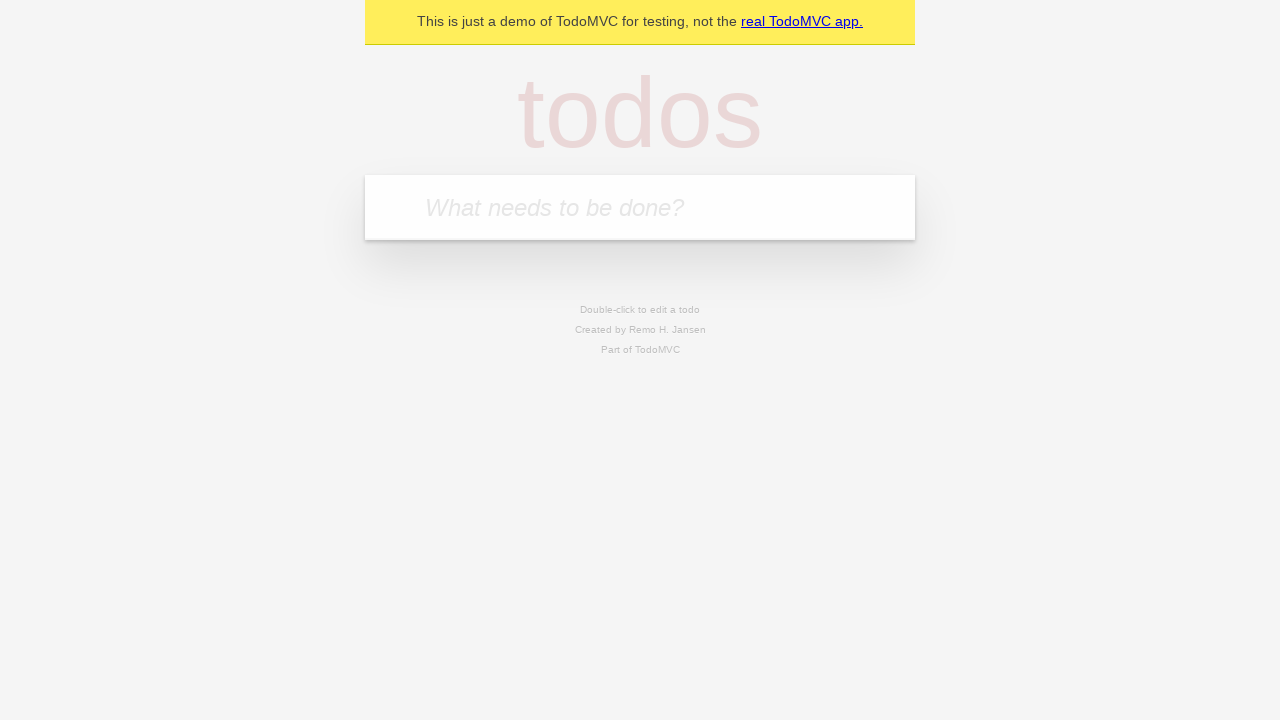

Filled input field with 'buy some cheese' on internal:attr=[placeholder="What needs to be done?"i]
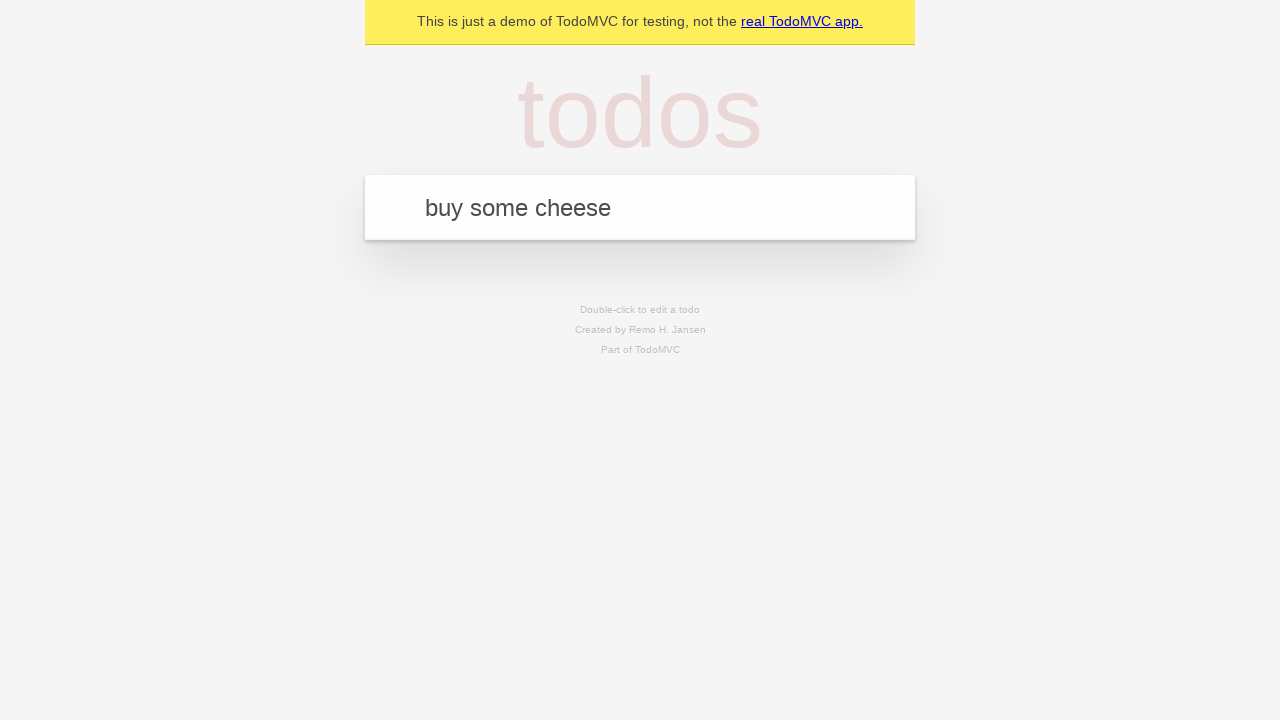

Pressed Enter to add 'buy some cheese' todo on internal:attr=[placeholder="What needs to be done?"i]
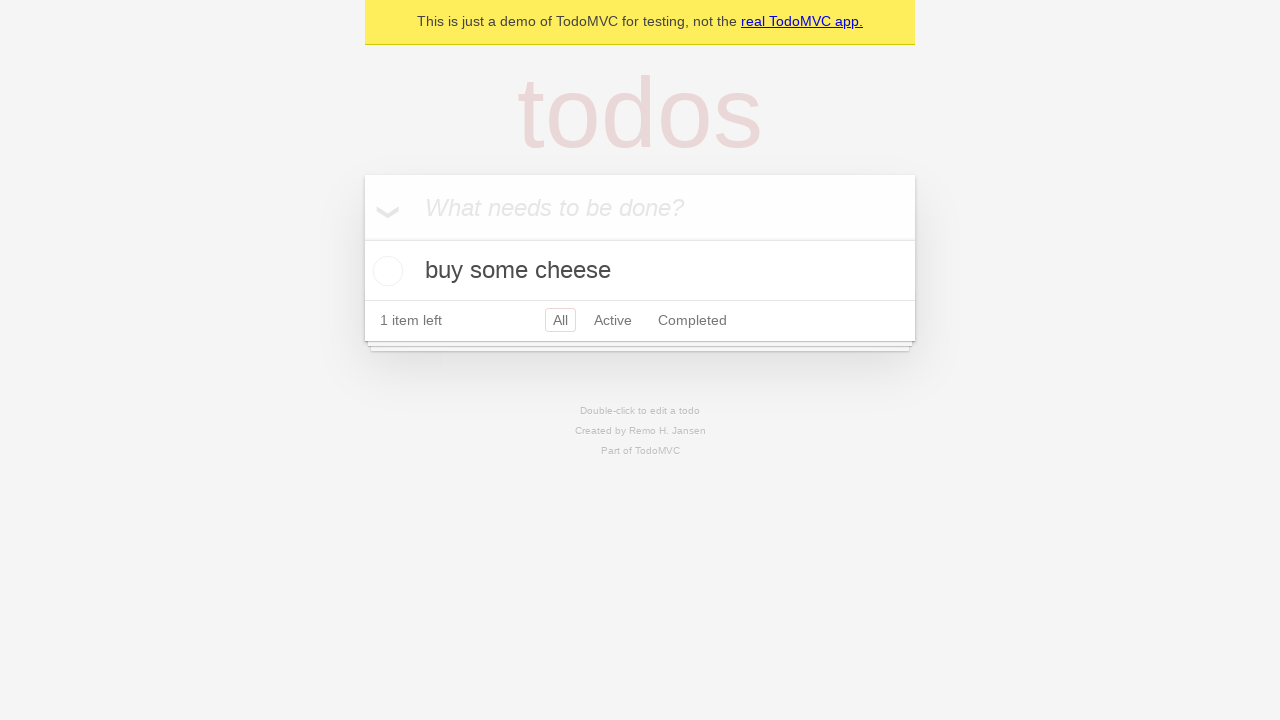

Filled input field with 'feed the cat' on internal:attr=[placeholder="What needs to be done?"i]
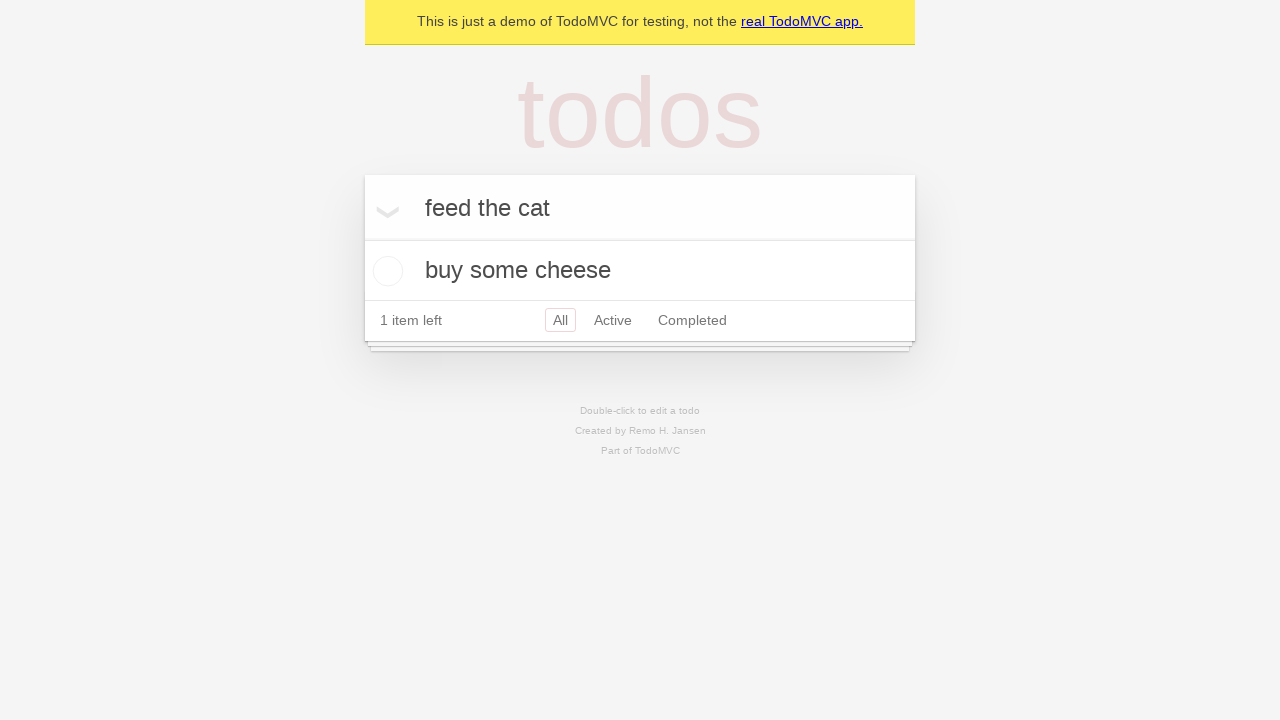

Pressed Enter to add 'feed the cat' todo on internal:attr=[placeholder="What needs to be done?"i]
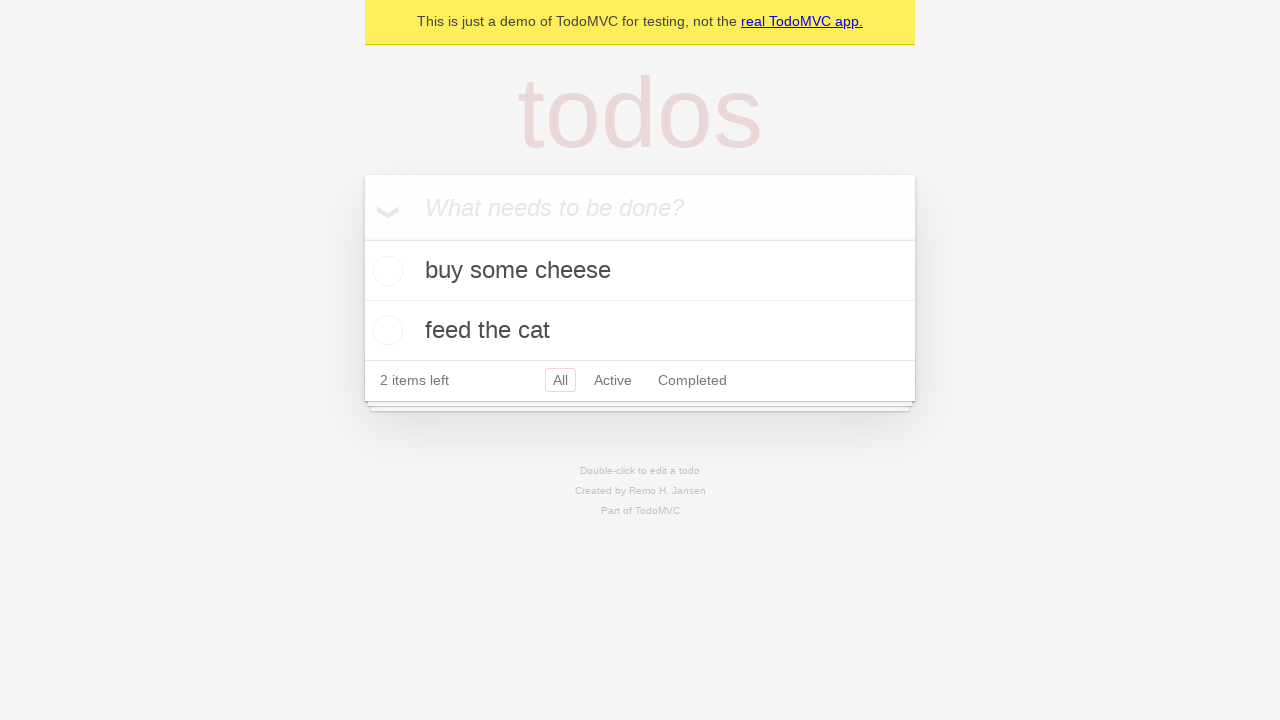

Filled input field with 'book a doctors appointment' on internal:attr=[placeholder="What needs to be done?"i]
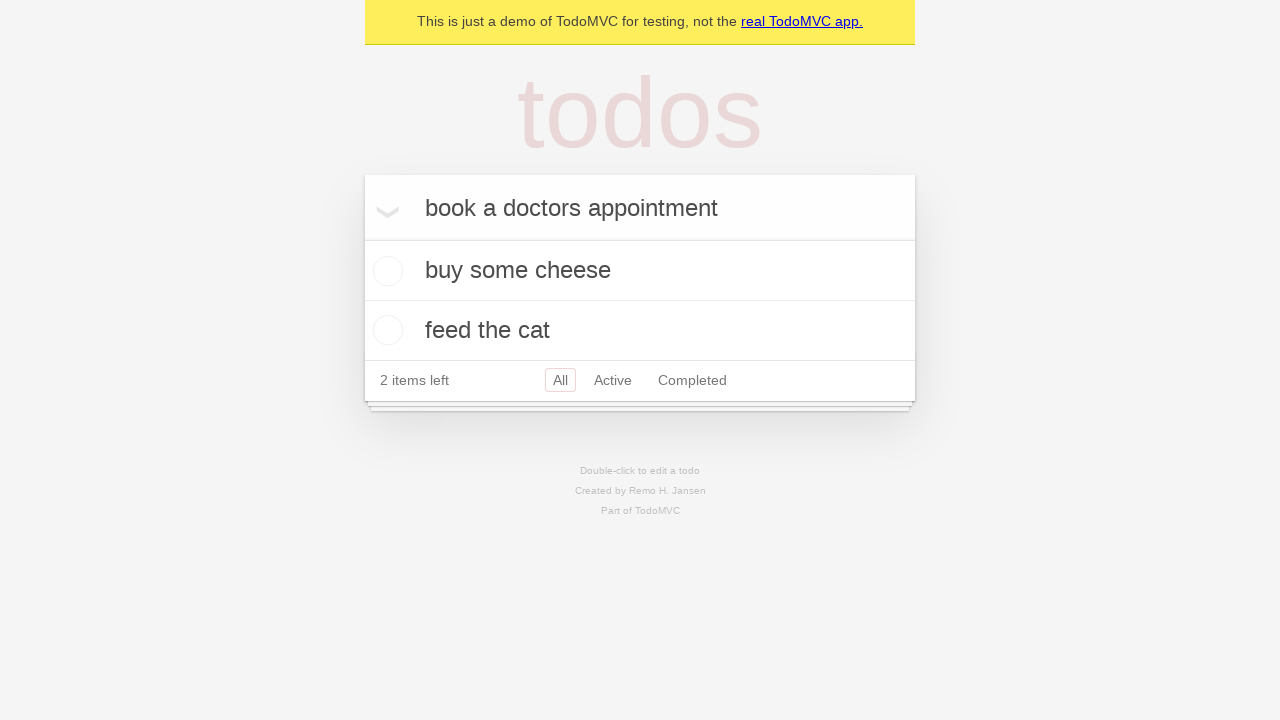

Pressed Enter to add 'book a doctors appointment' todo on internal:attr=[placeholder="What needs to be done?"i]
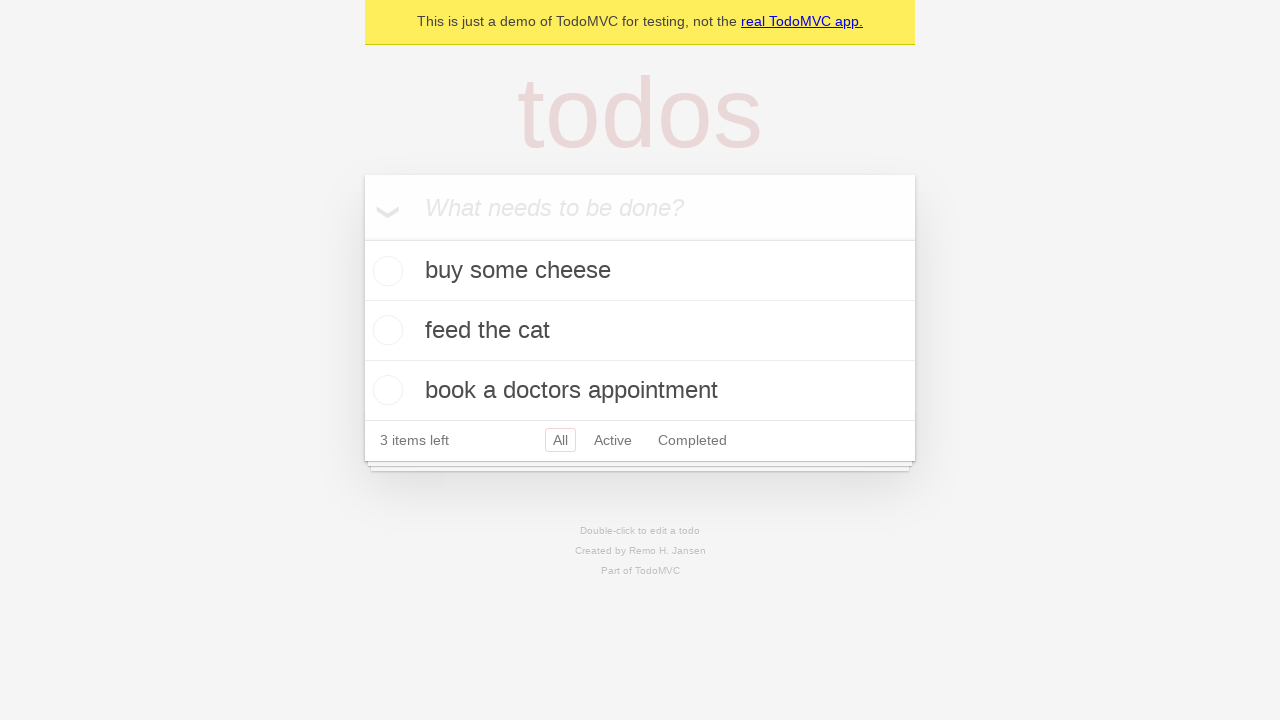

All three todos have been created successfully
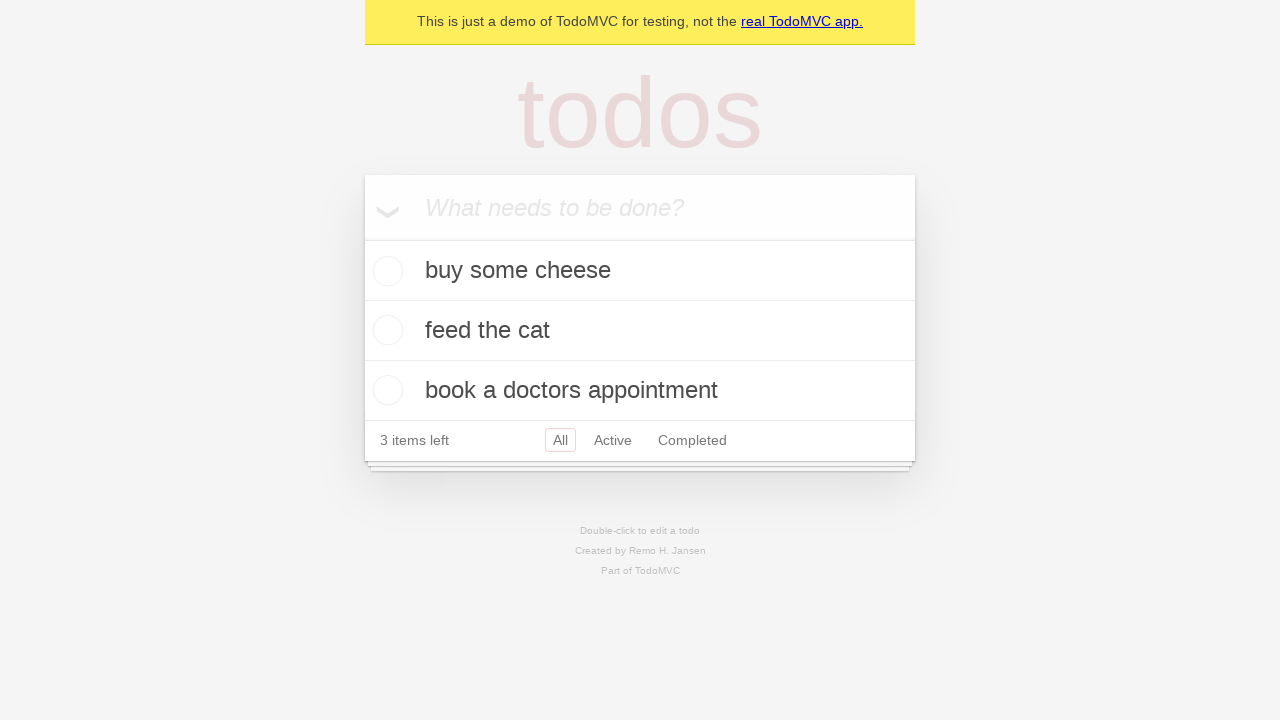

Checked the checkbox for the second todo item 'feed the cat' at (385, 330) on internal:testid=[data-testid="todo-item"s] >> nth=1 >> internal:role=checkbox
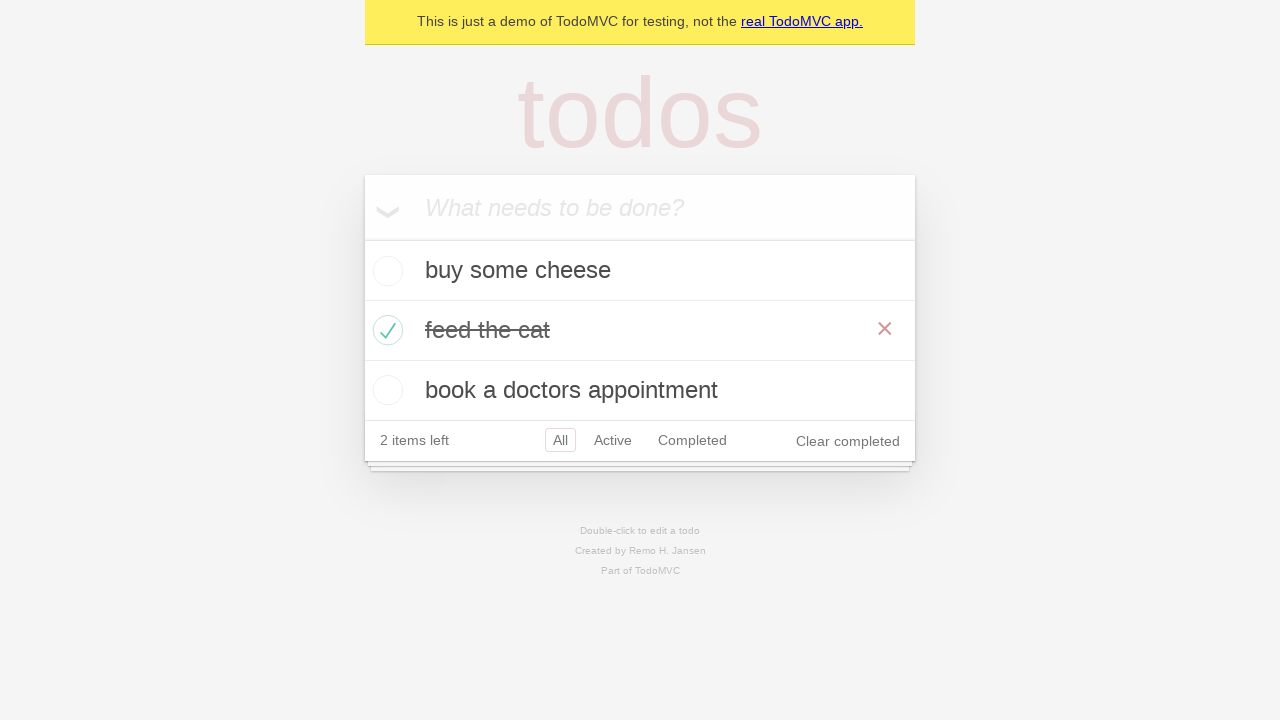

Clicked the Completed filter link to display only completed items at (692, 440) on internal:role=link[name="Completed"i]
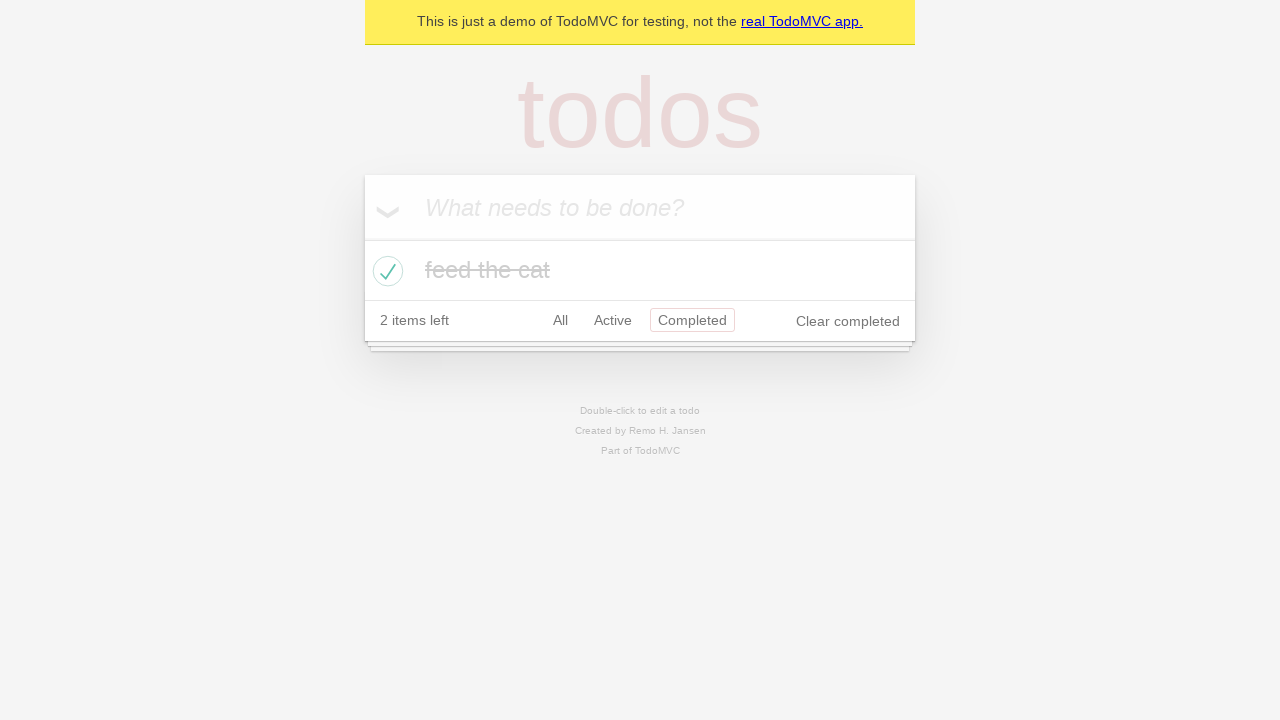

Filtered view loaded showing only 1 completed todo item
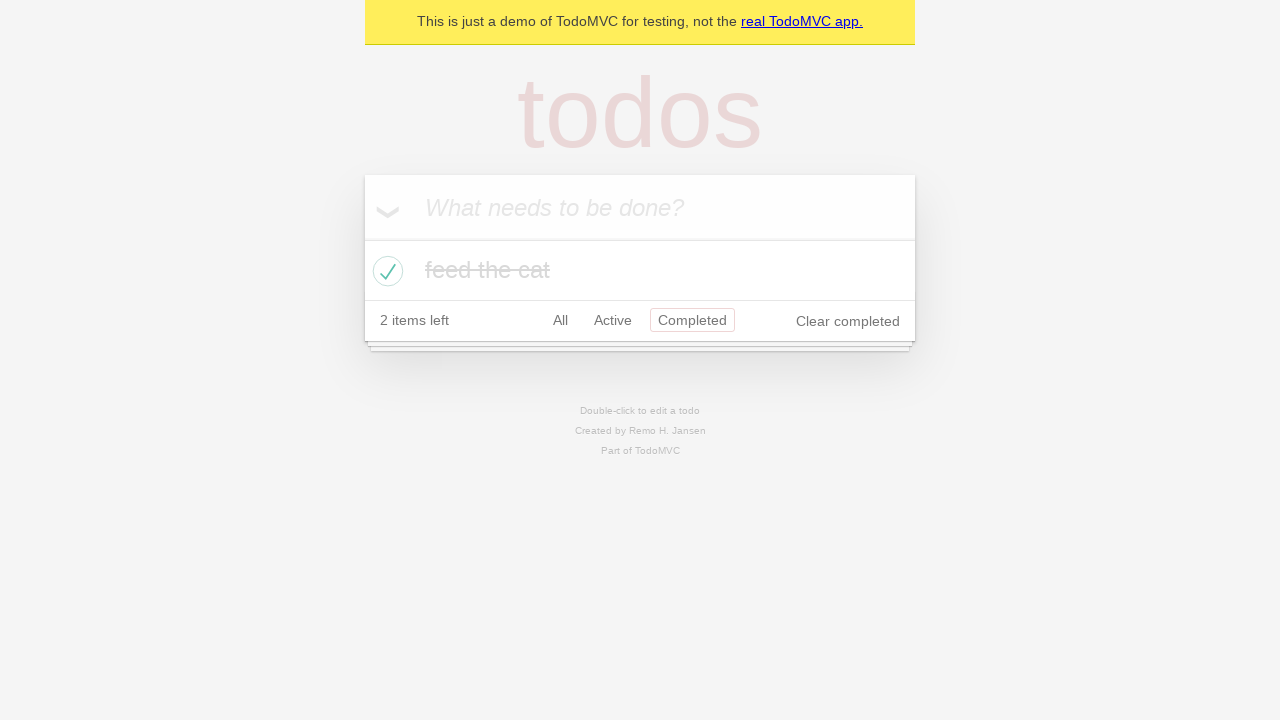

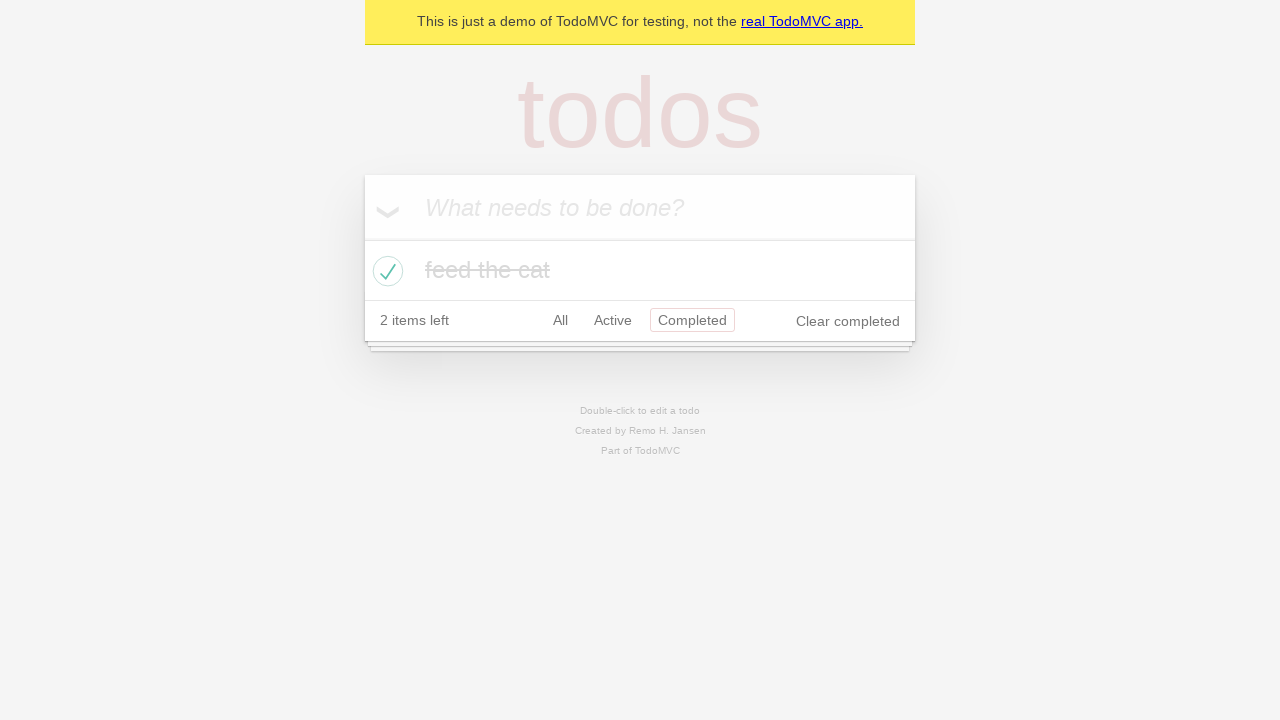